Tests input field functionality by navigating to the Inputs page, filling a number input, and retrieving its value

Starting URL: https://practice.cydeo.com/

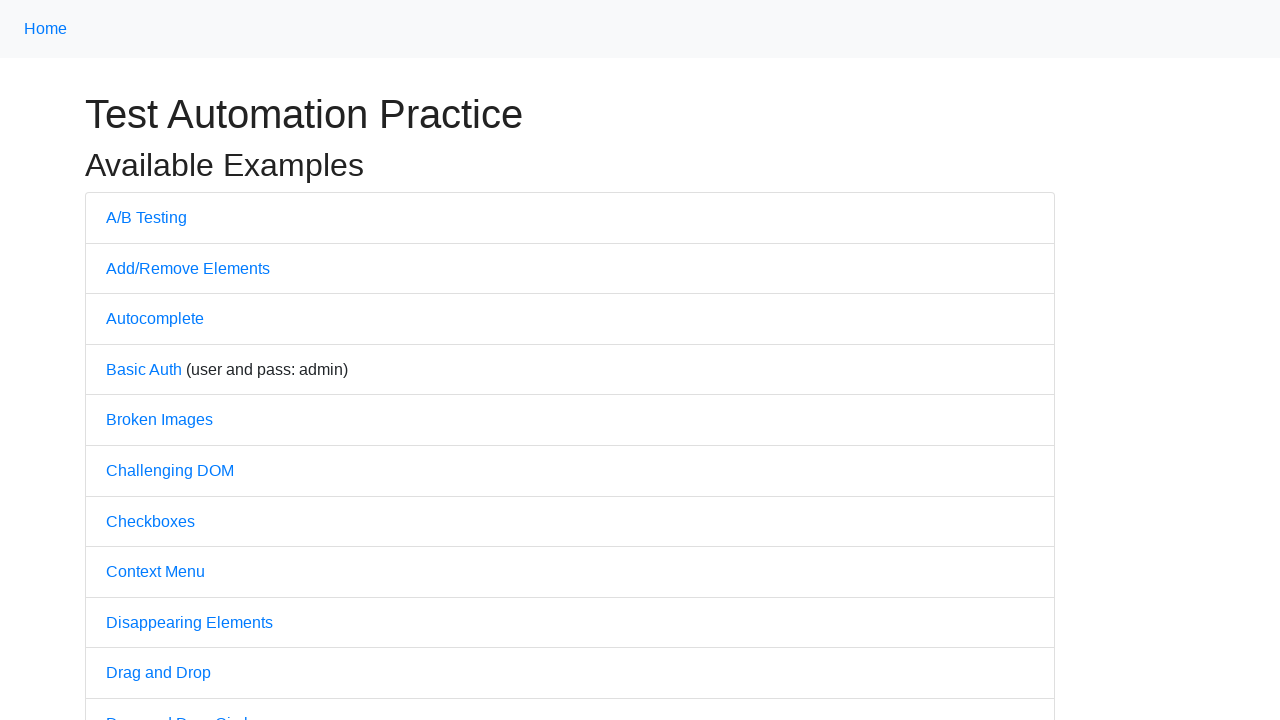

Clicked on Inputs link to navigate to Inputs page at (128, 361) on internal:text="Inputs"i
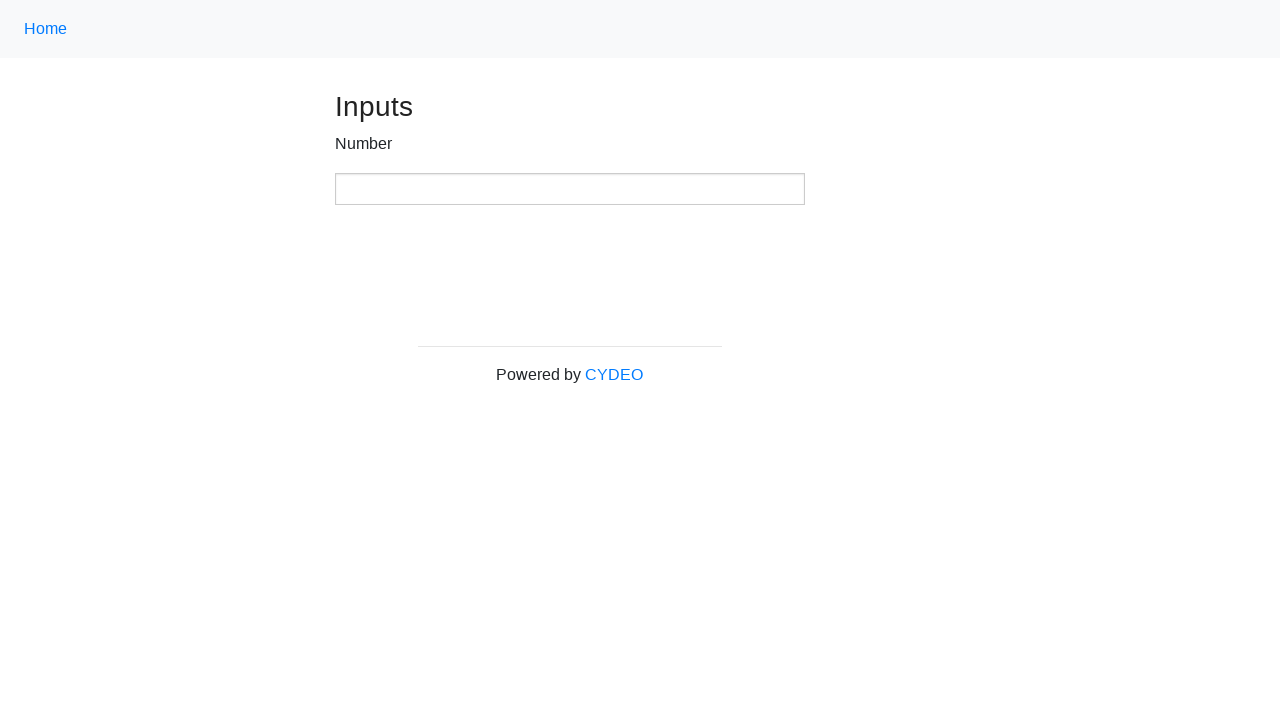

Located number input field
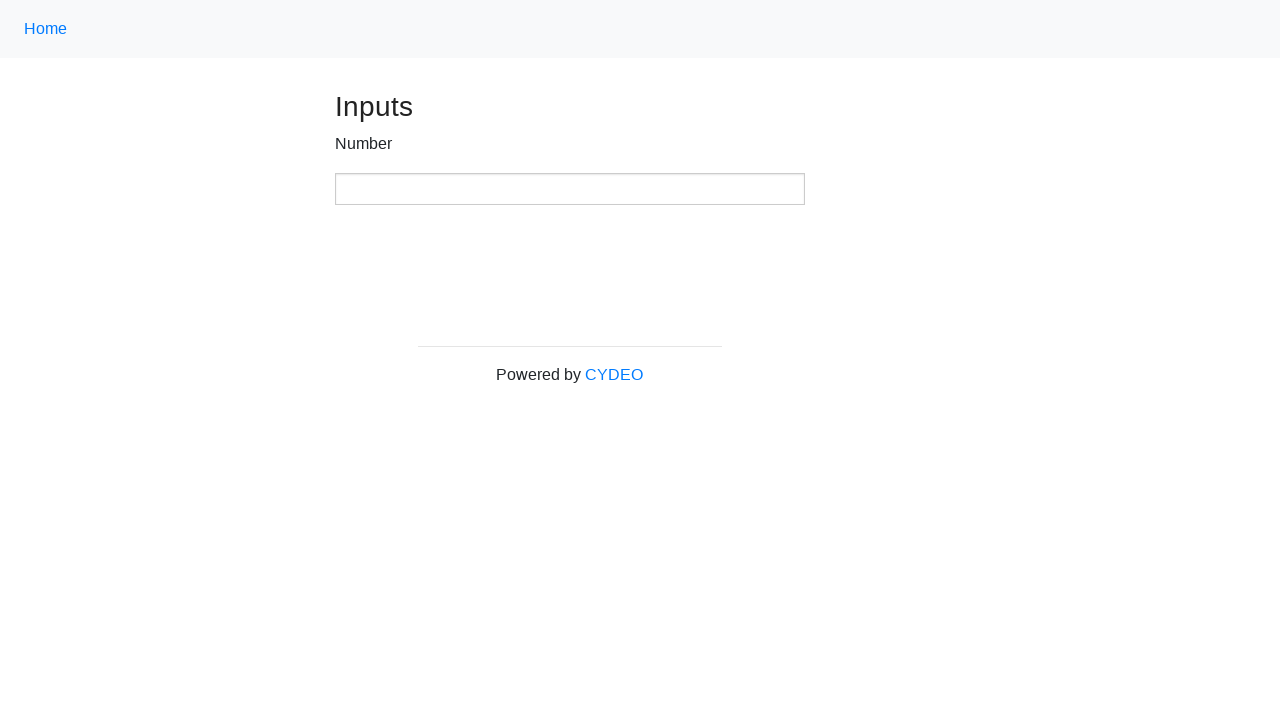

Filled number input field with value '123' on xpath=//input[@type='number']
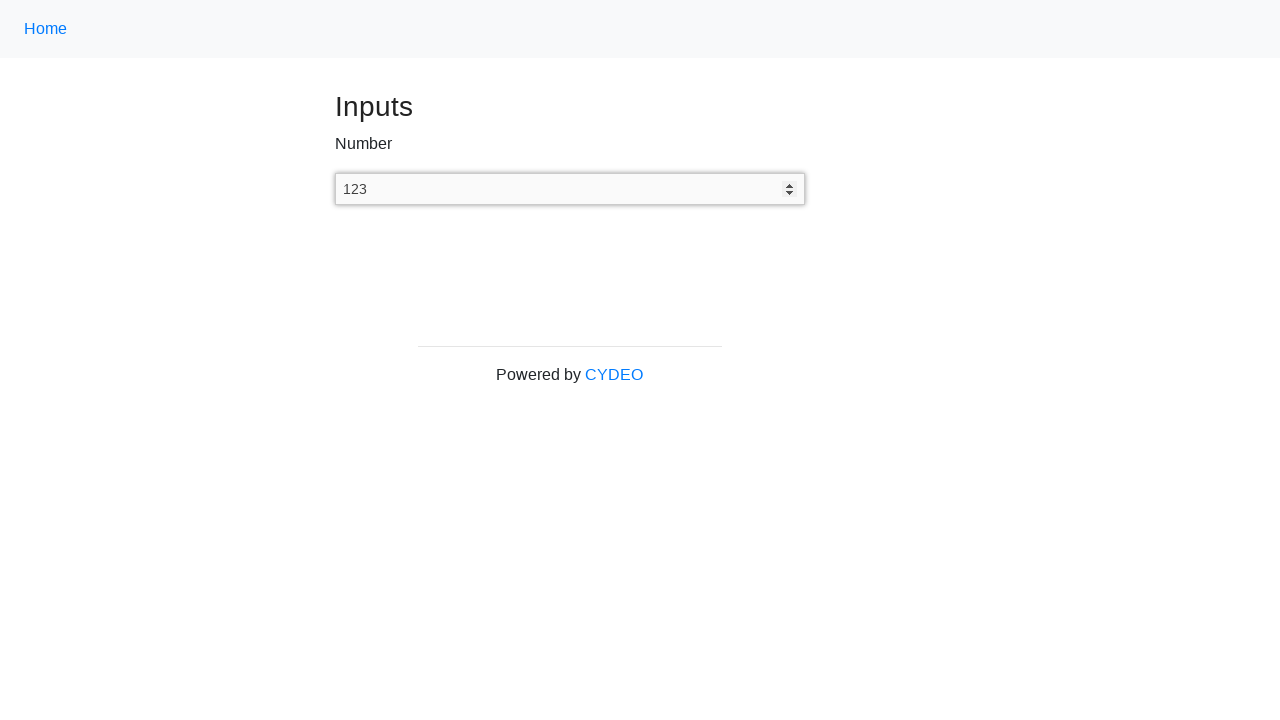

Retrieved input value: 123
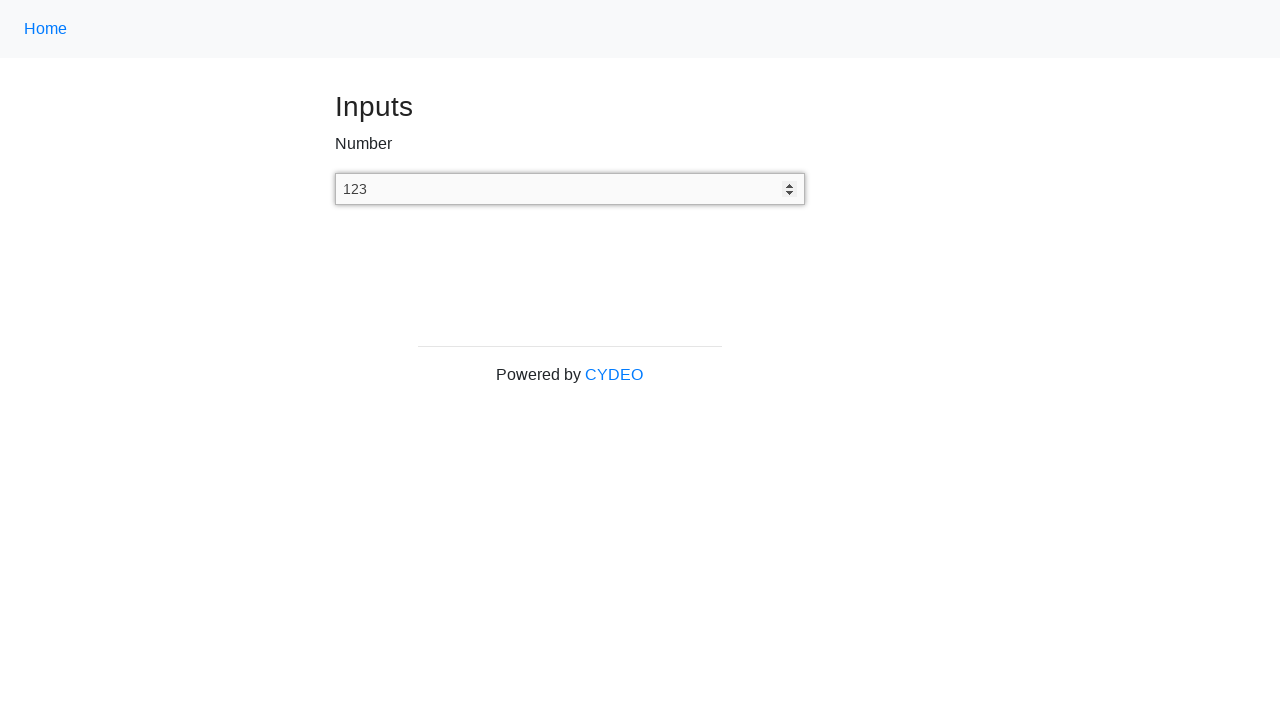

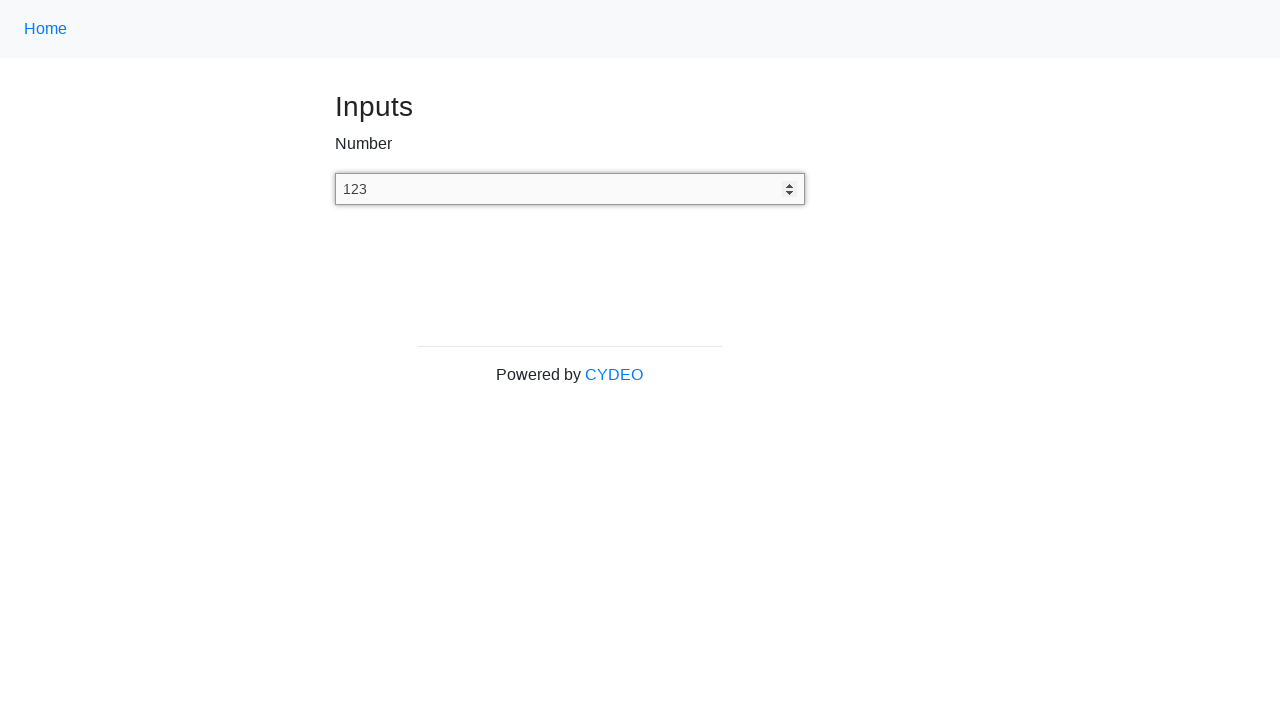